Navigates to the Frames page under Chapter 4 and verifies the URL is correct.

Starting URL: https://bonigarcia.dev/selenium-webdriver-java/

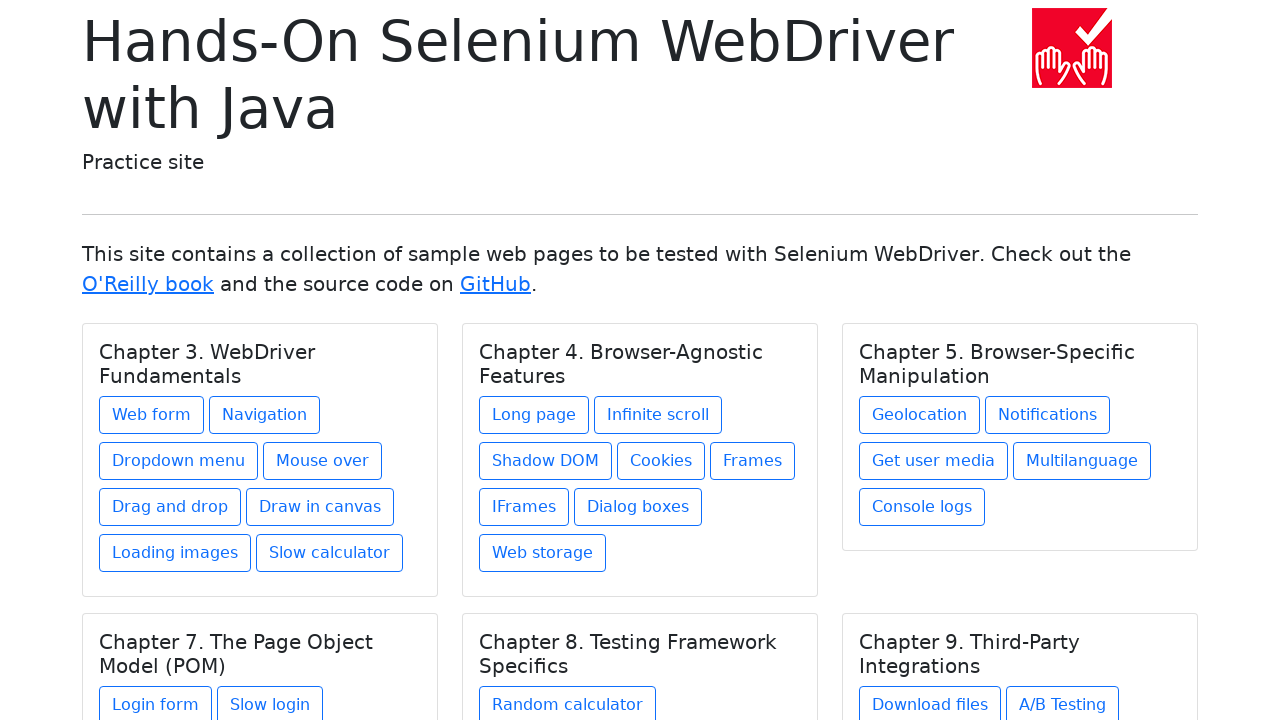

Clicked on the Frames link under Chapter 4 at (752, 461) on xpath=//h5[text() = 'Chapter 4. Browser-Agnostic Features']/../a[@href = 'frames
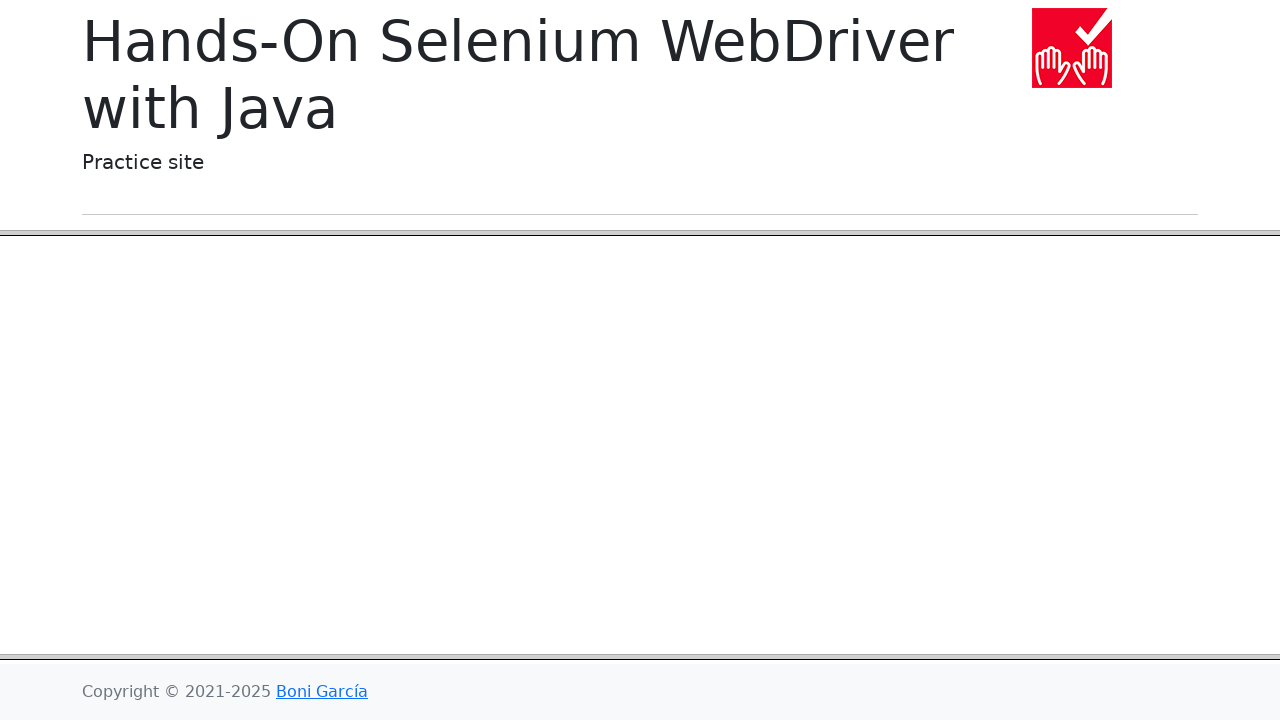

Verified URL is correct: https://bonigarcia.dev/selenium-webdriver-java/frames.html
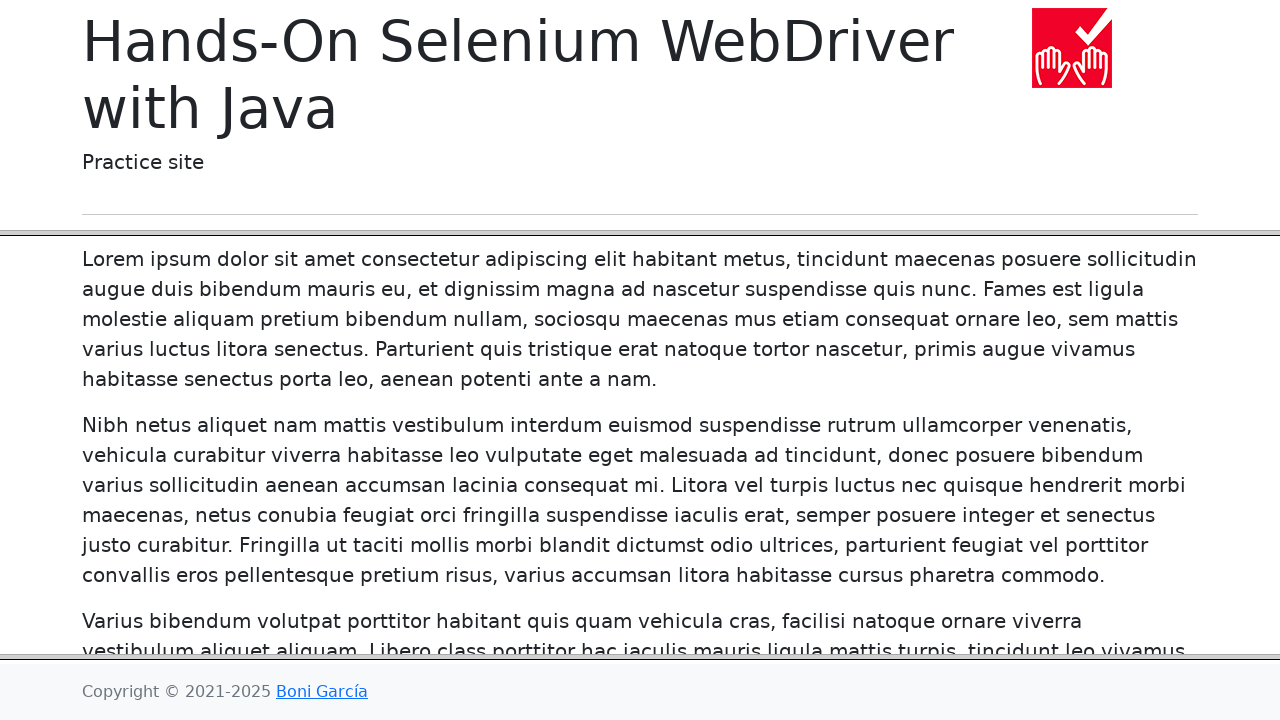

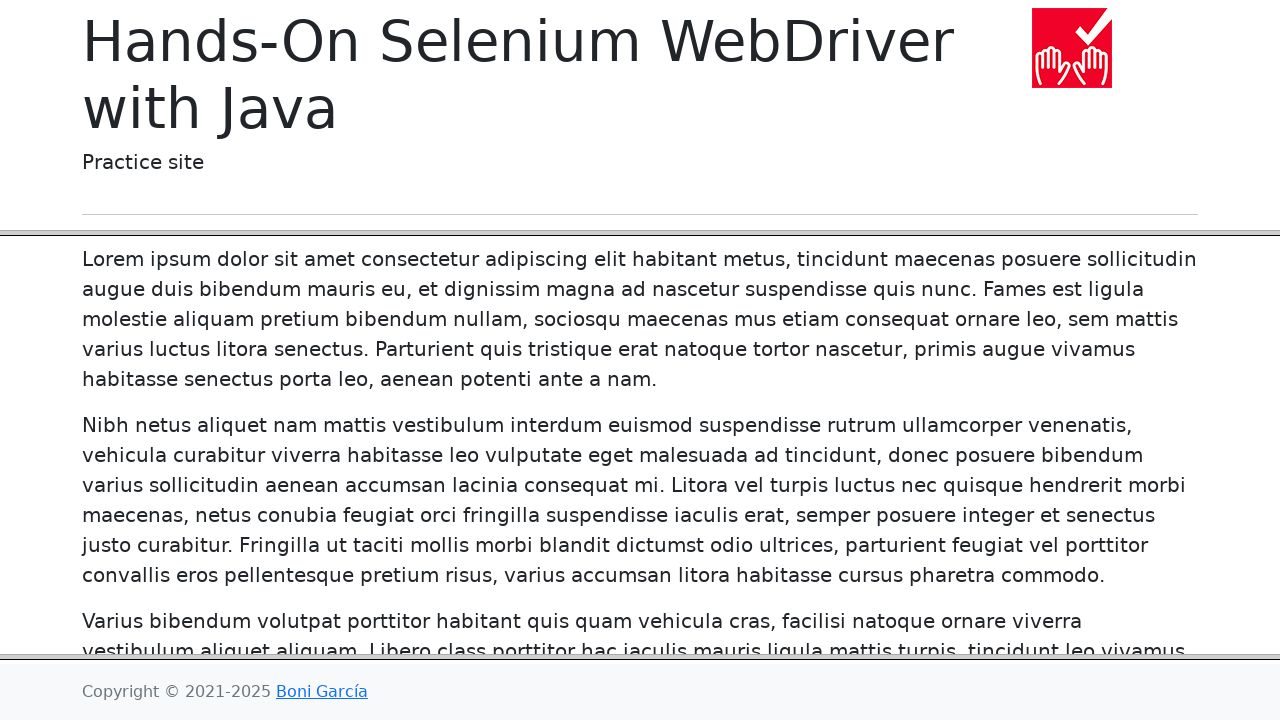